Tests a practice form by filling in name, email, phone, and address fields, then selecting a gender radio button

Starting URL: https://testautomationpractice.blogspot.com/

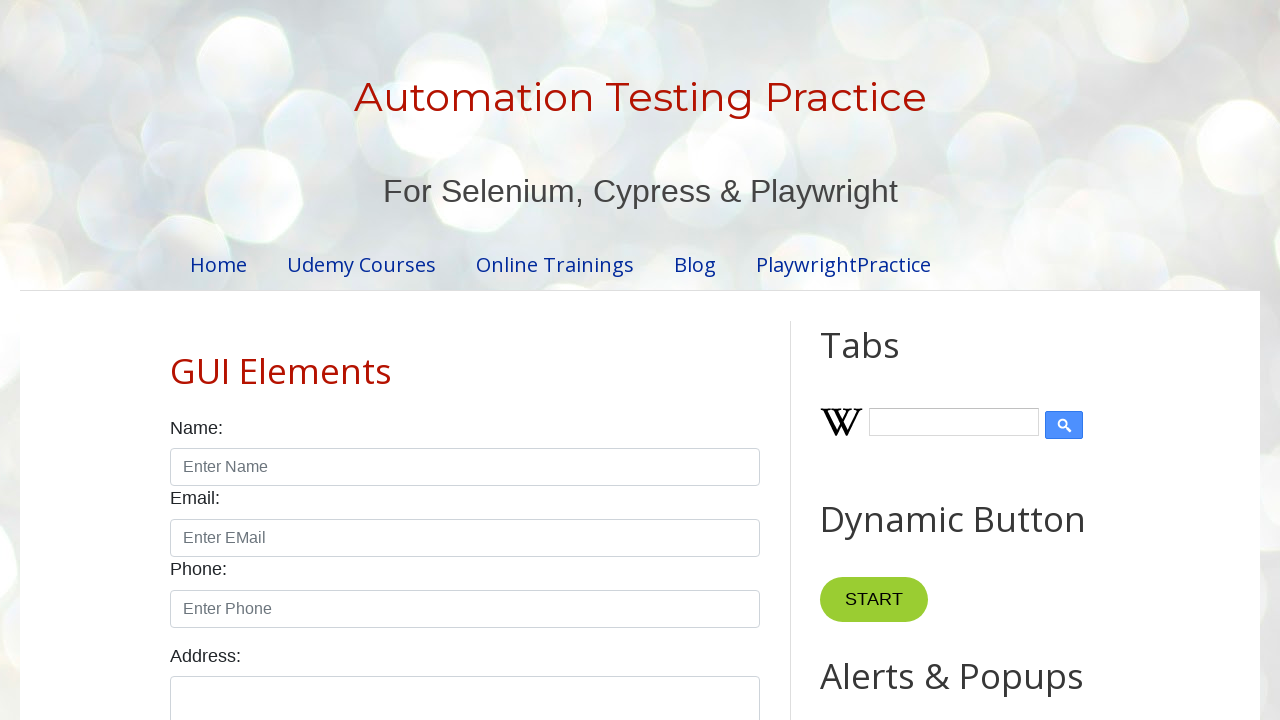

Filled name field with 'Sarah Johnson' on #name
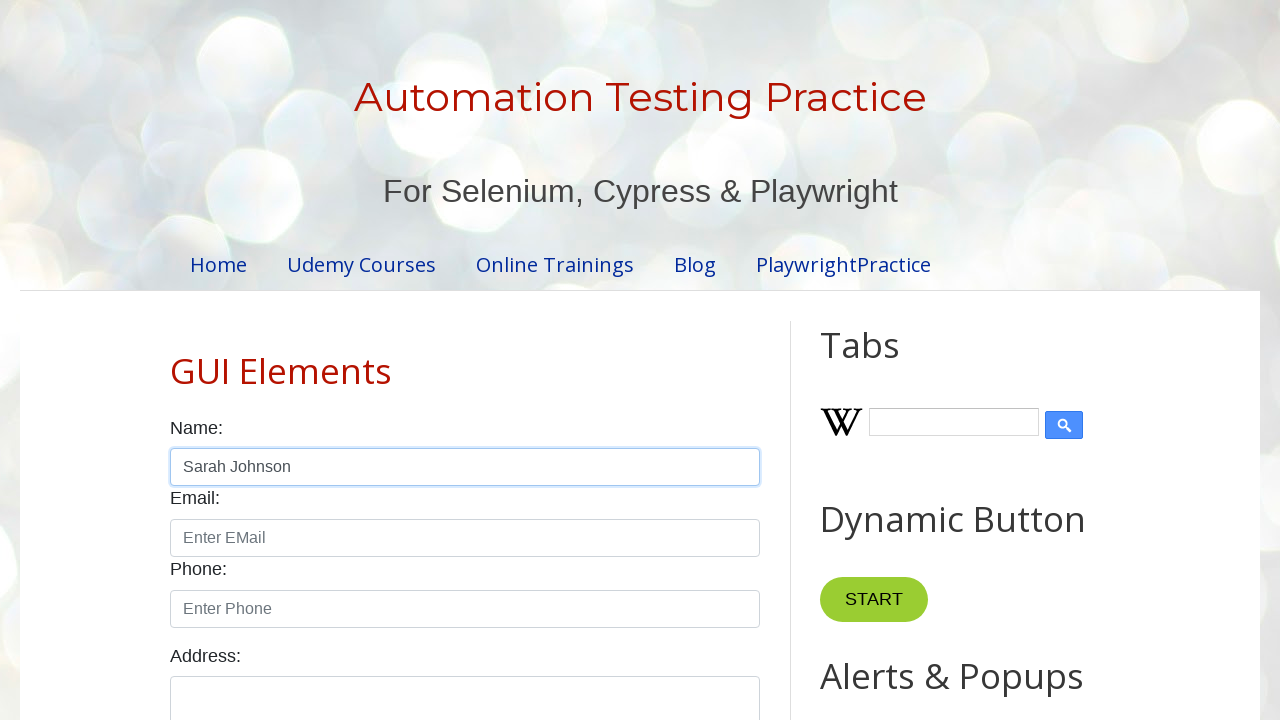

Filled email field with 'sarah.johnson@example.com' on #email
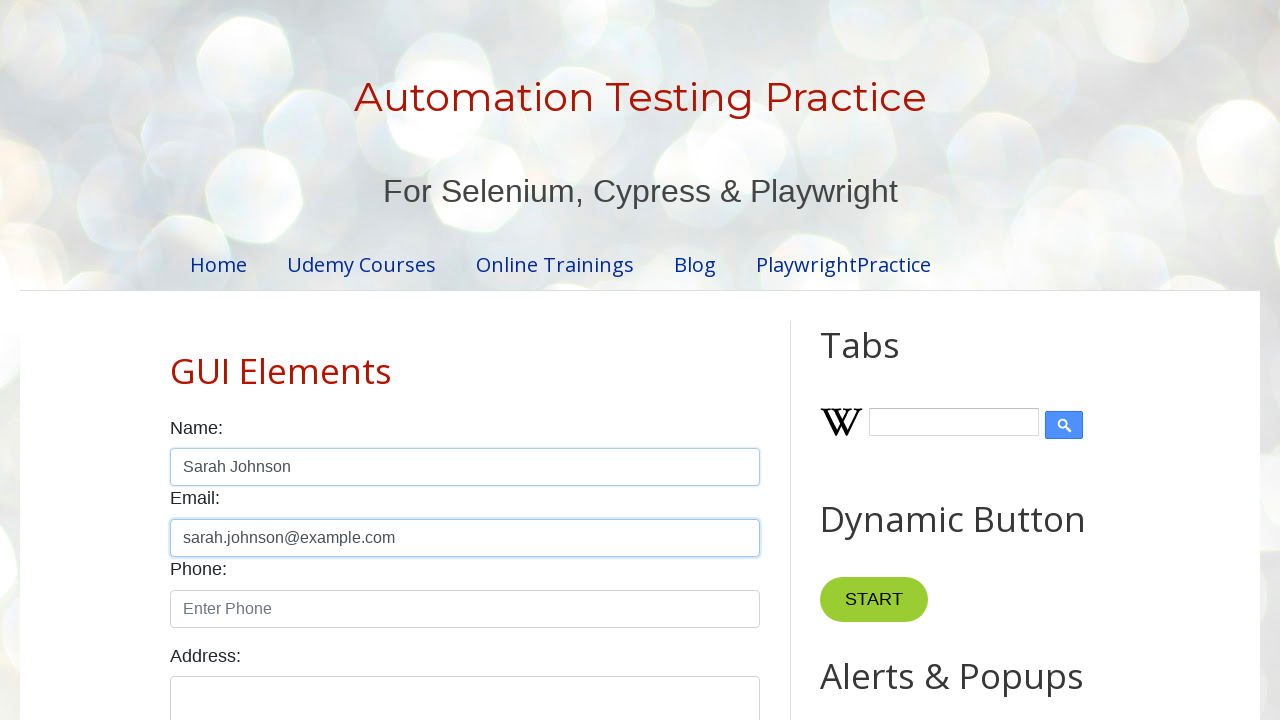

Filled phone field with '5551234567' on #phone
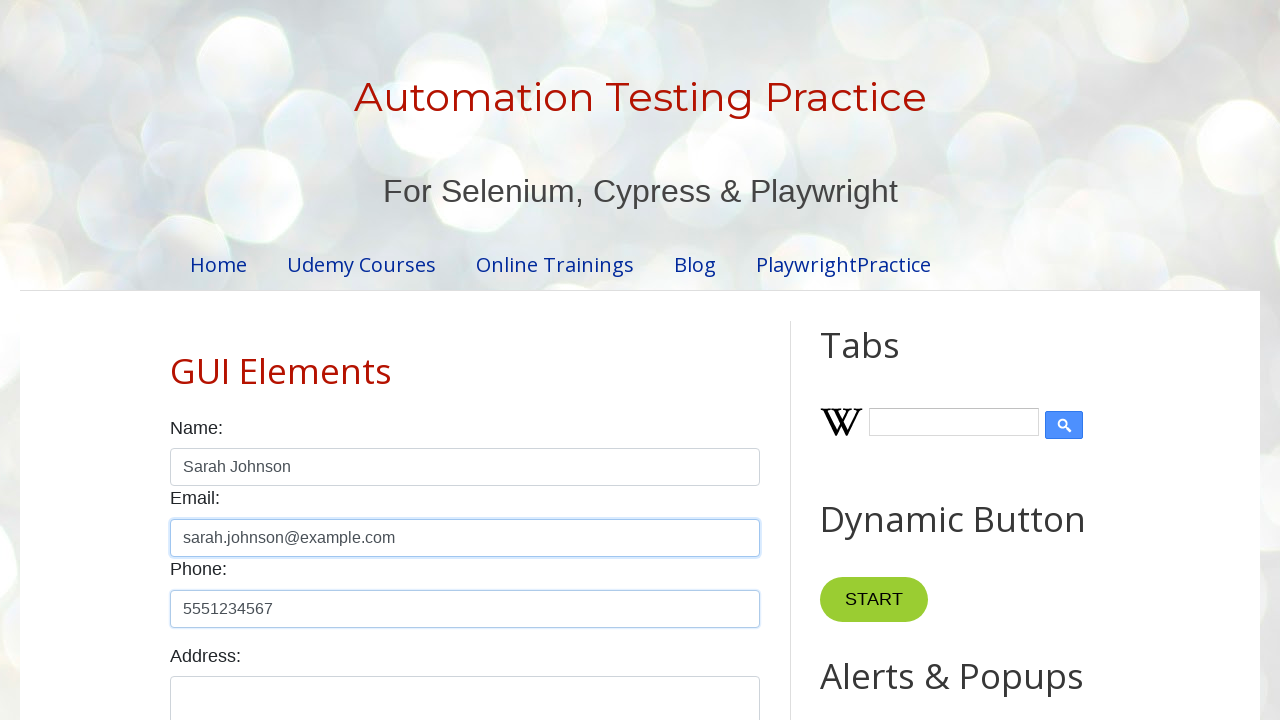

Filled address field with '456 Oak Avenue, Springfield, United States' on #textarea
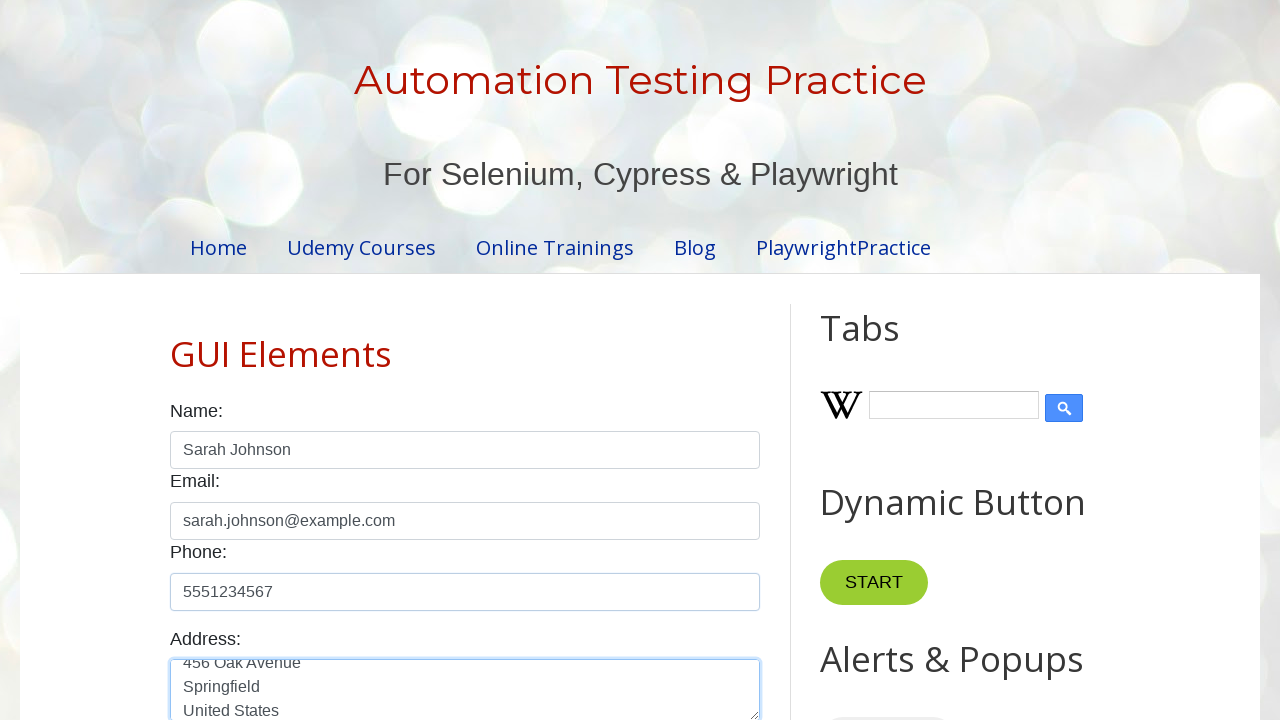

Selected male radio button at (176, 360) on #male
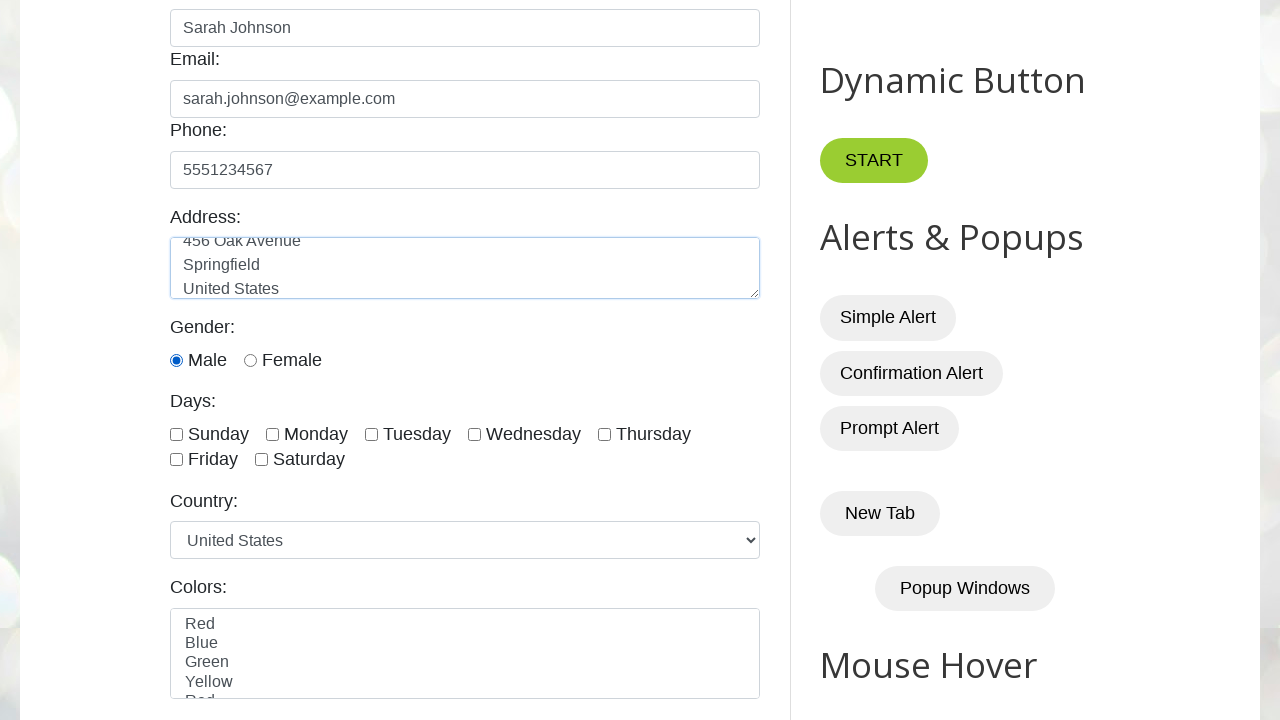

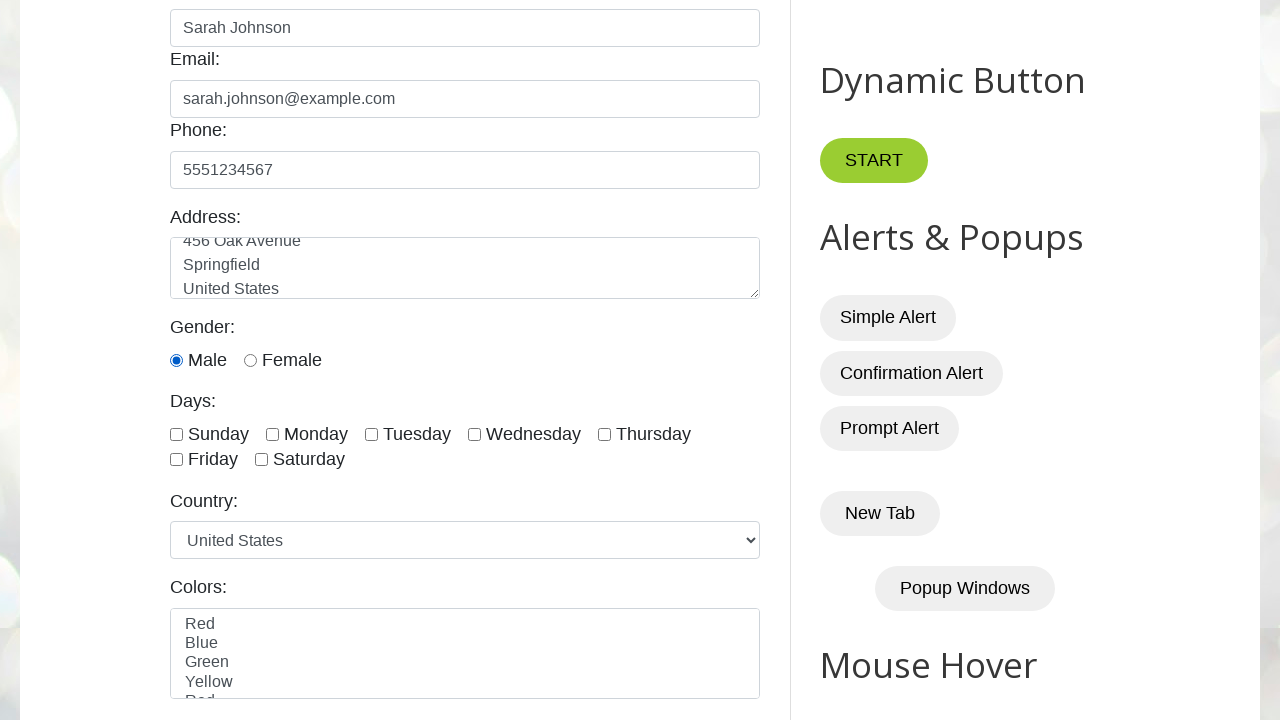